Tests a jQuery combo tree dropdown by clicking on it and selecting multiple choices from the dropdown options

Starting URL: https://www.jqueryscript.net/demo/Drop-Down-Combo-Tree/

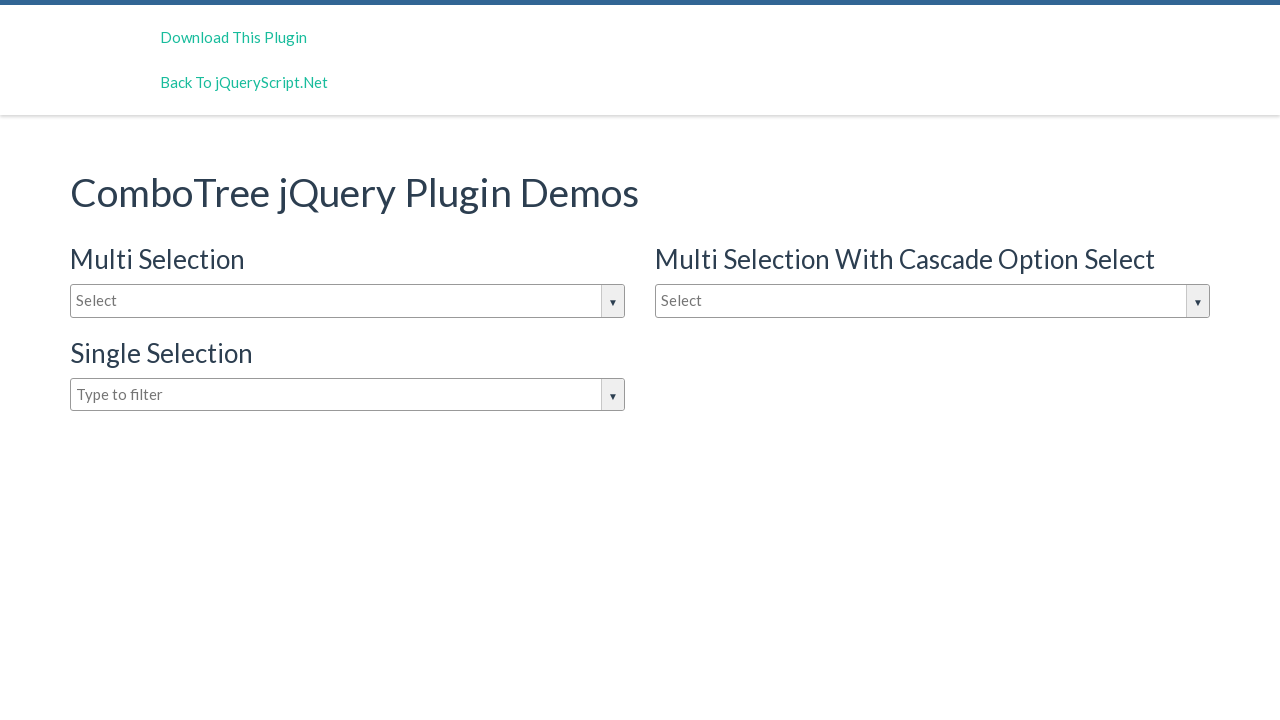

Navigated to jQuery dropdown combo tree demo page
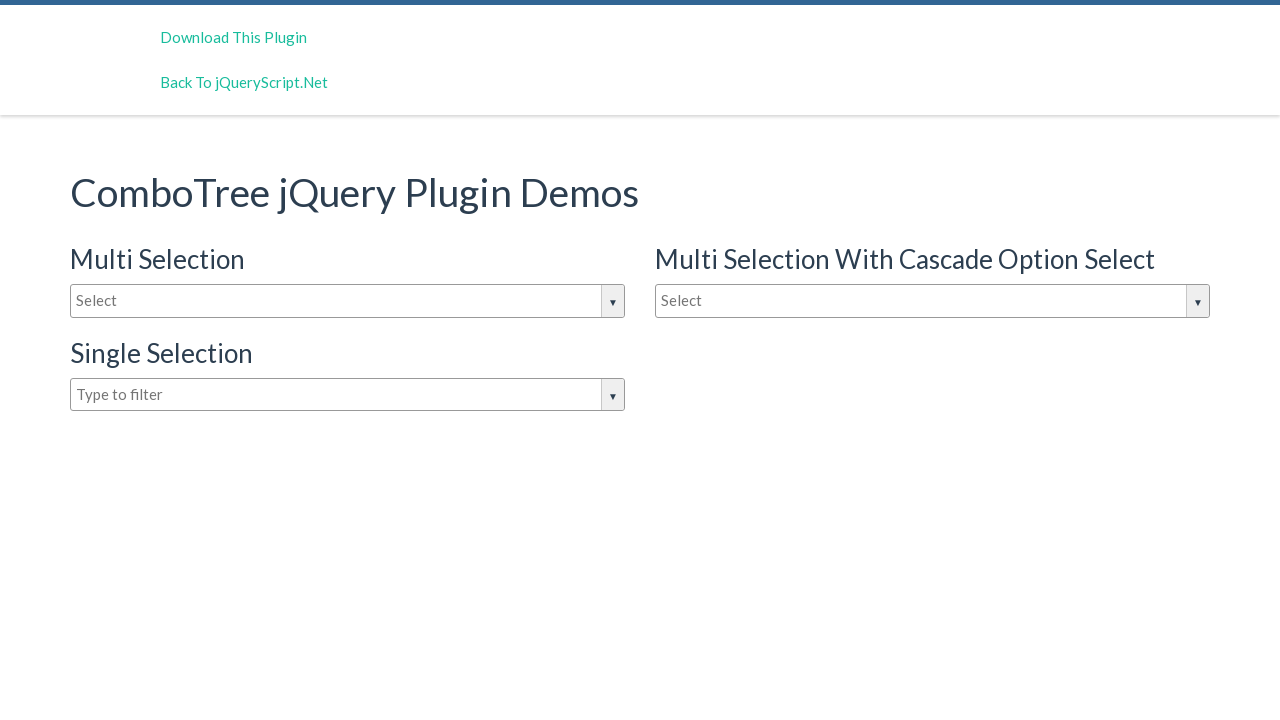

Clicked on the dropdown input box to open it at (348, 301) on #justAnInputBox
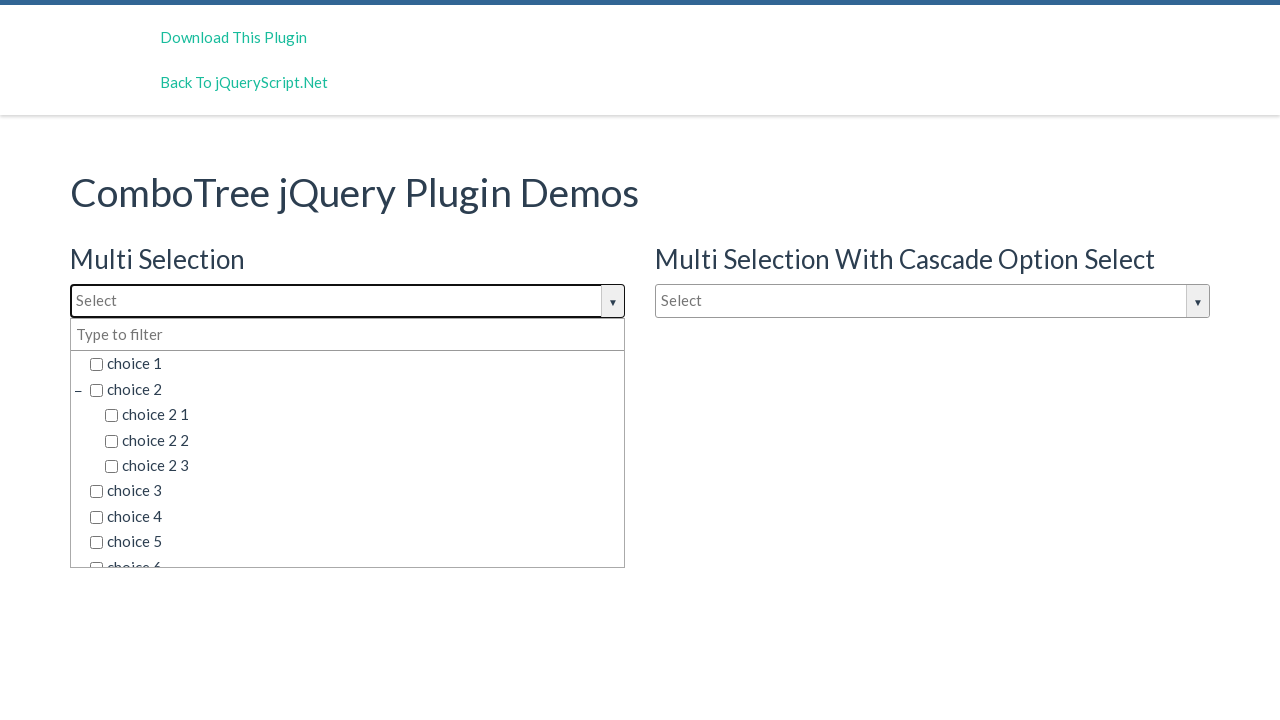

Dropdown options loaded and became visible
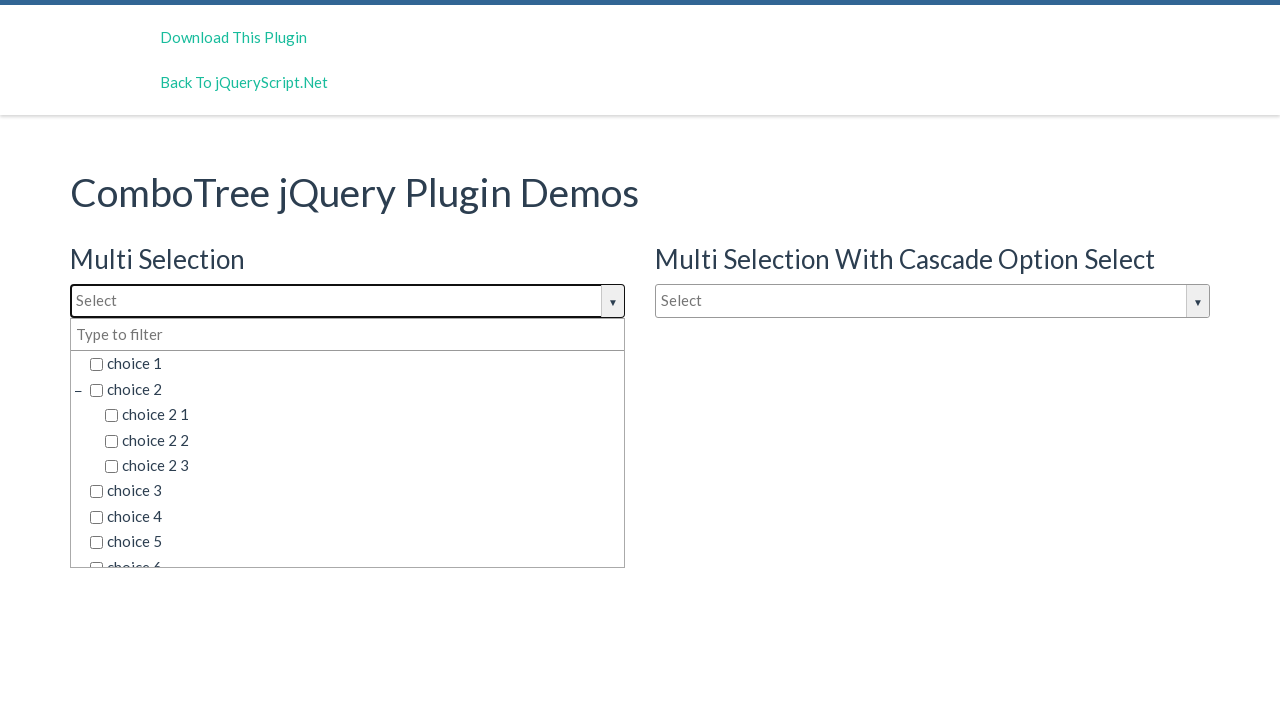

Selected 'choice 2' from dropdown options at (355, 389) on span.comboTreeItemTitle >> nth=1
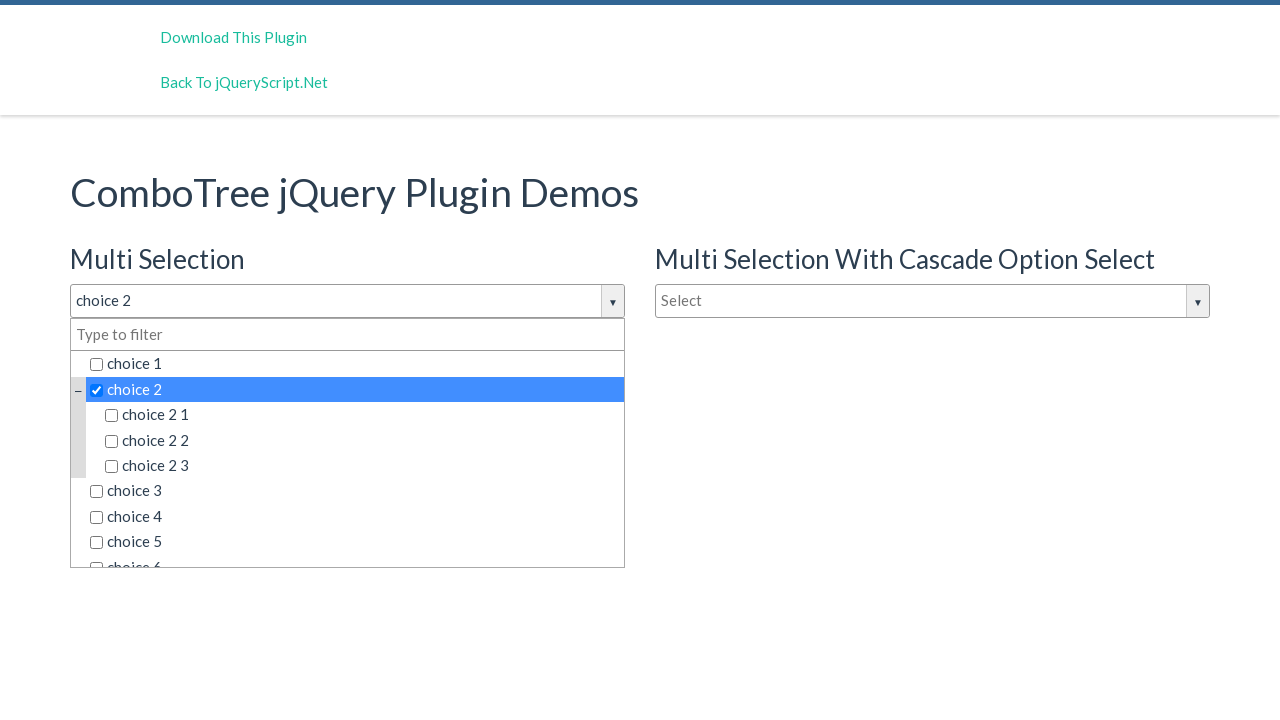

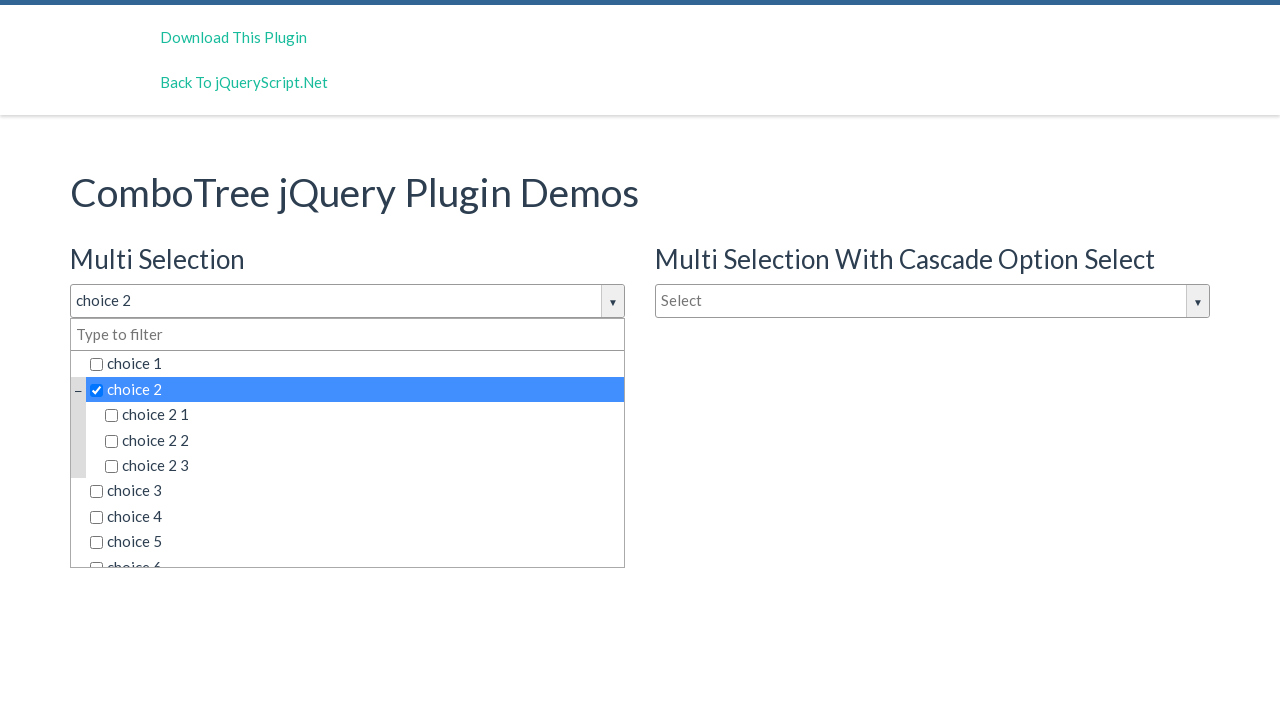